Navigates to Python.org and verifies the page title matches the expected value

Starting URL: https://www.python.org

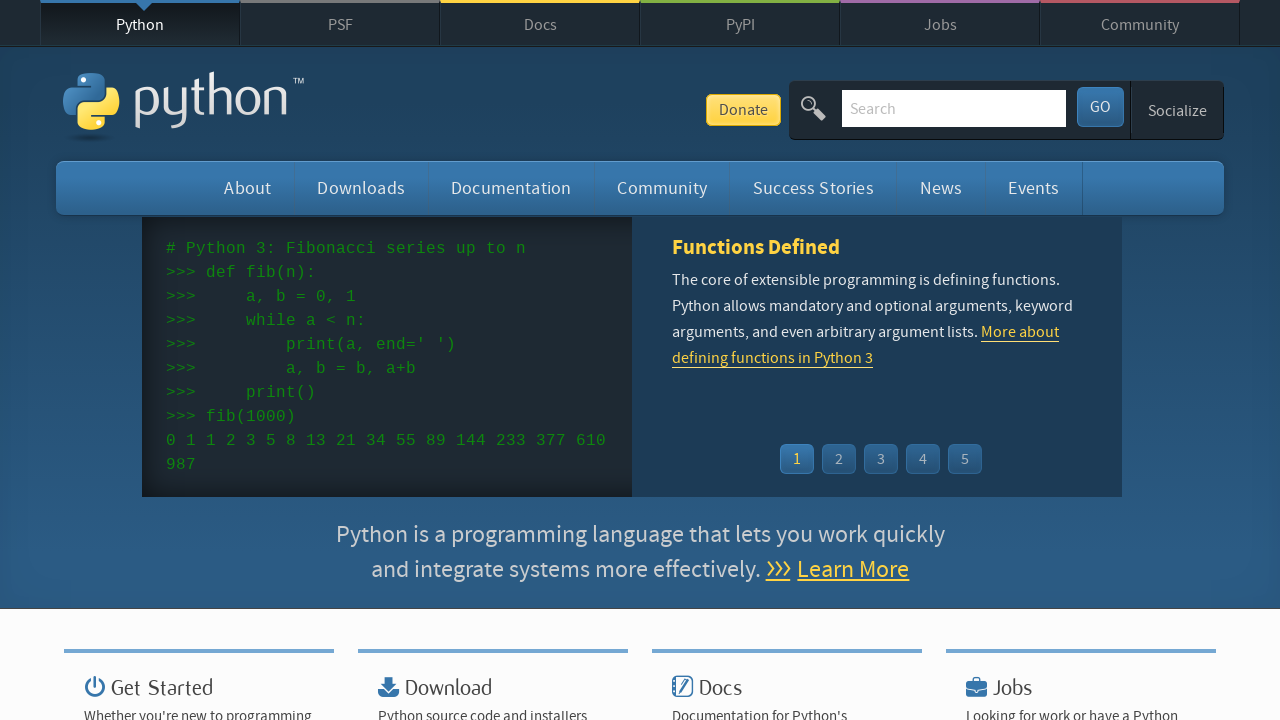

Navigated to https://www.python.org
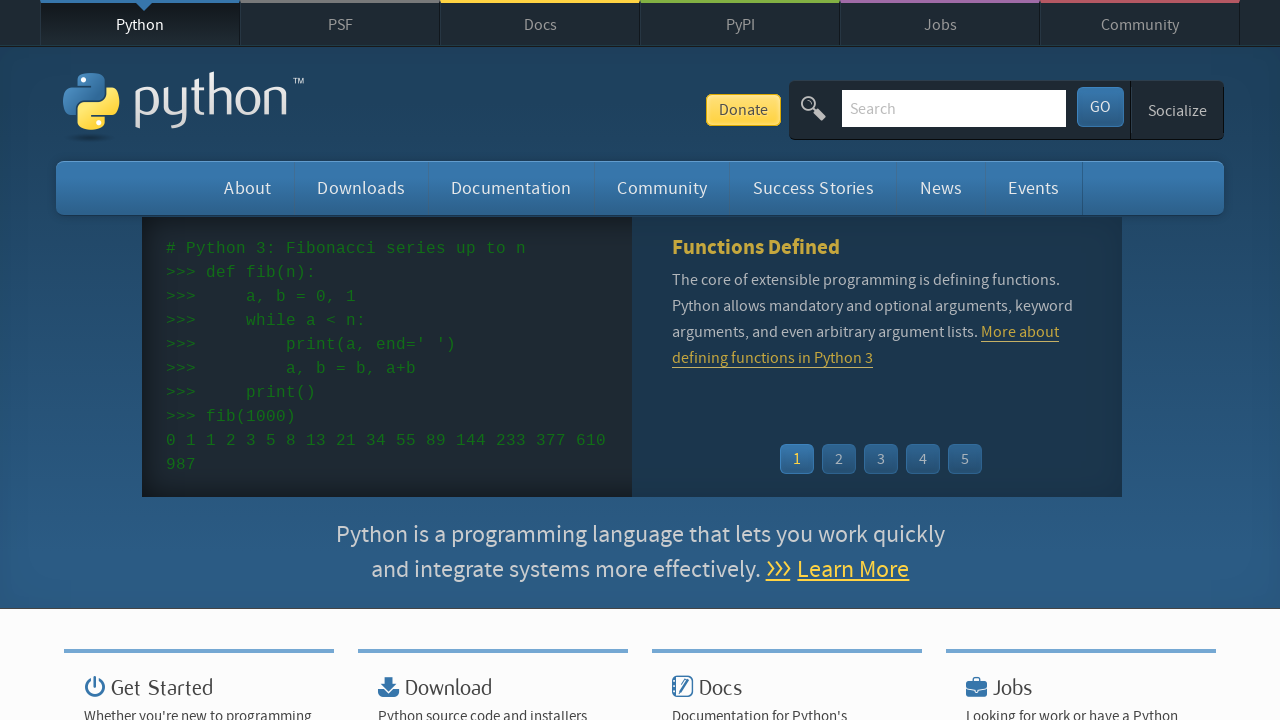

Verified page title matches 'Welcome to Python.org'
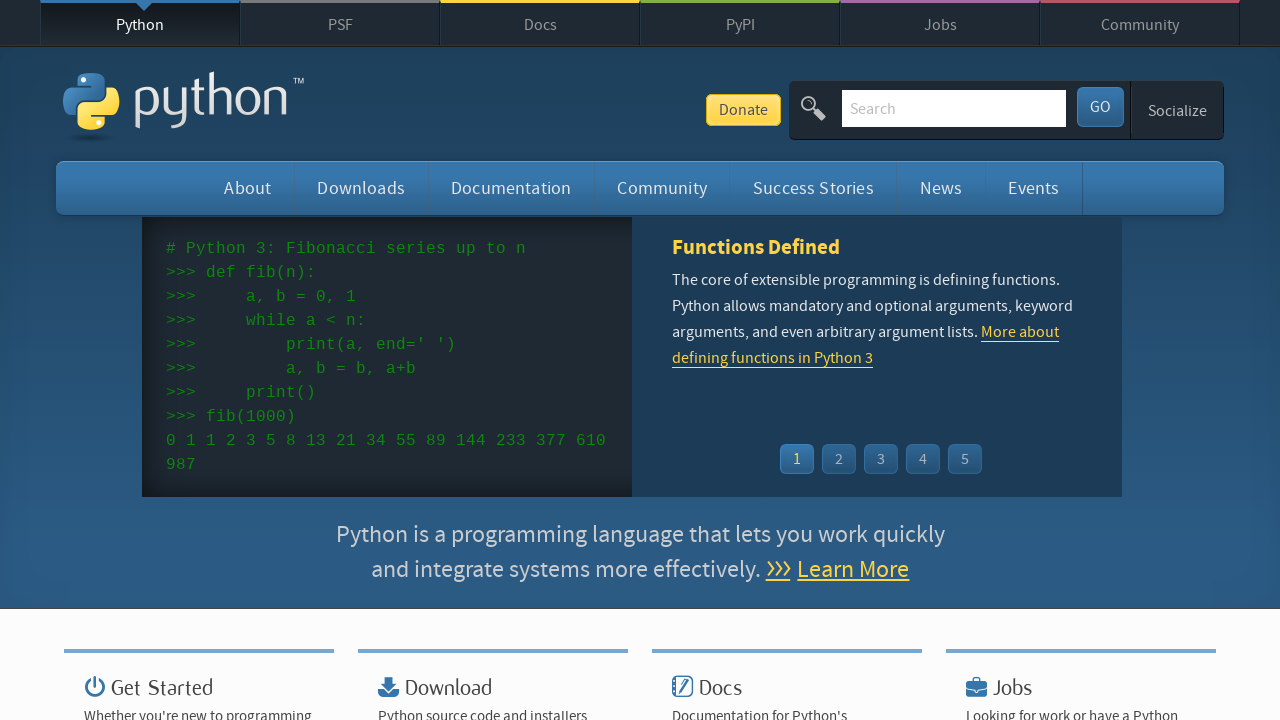

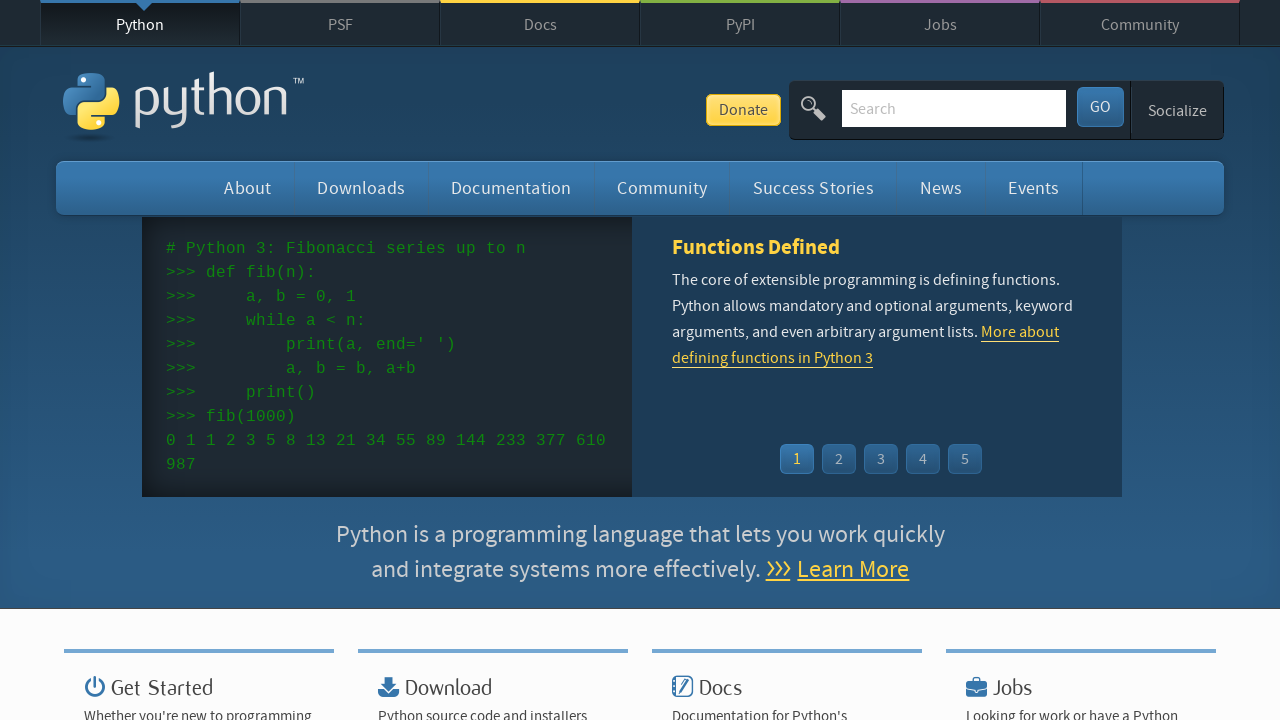